Navigates to multiple web pages (example.com, chromium.org, microsoft.com), waits for each page to load, and verifies that an h1 element is present on each page.

Starting URL: https://www.example.com

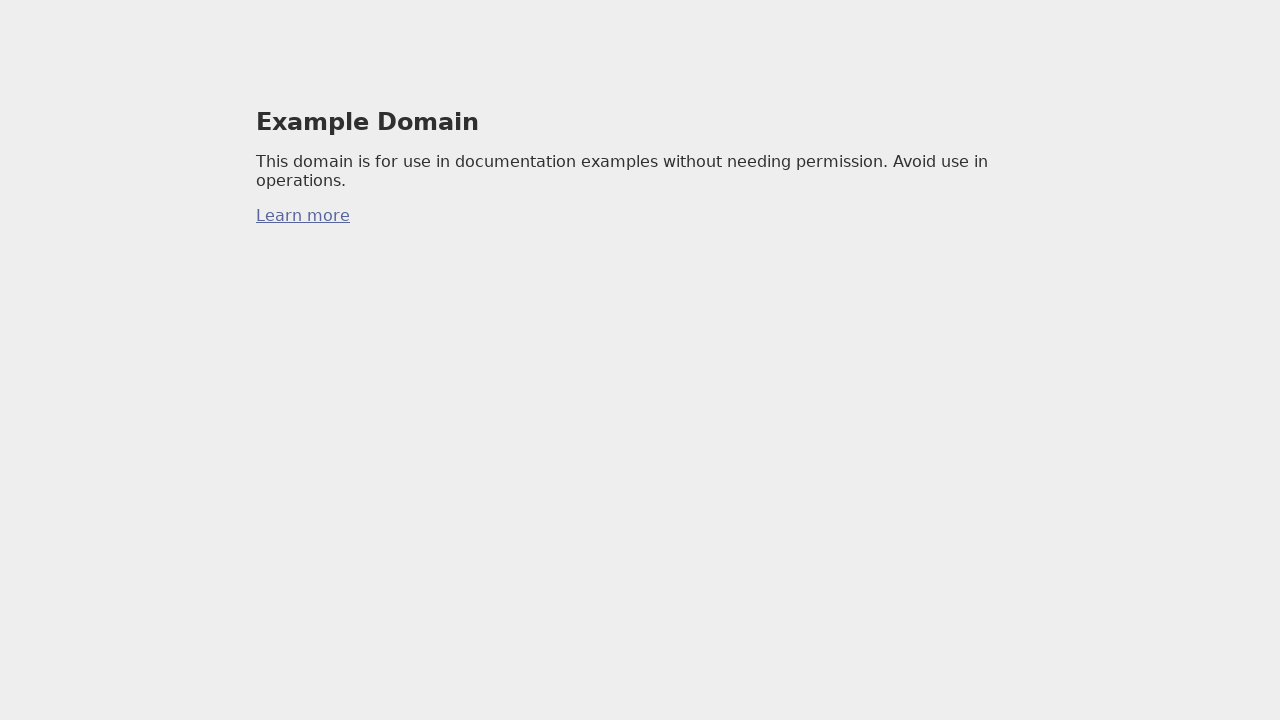

Waited for h1 element on example.com to load
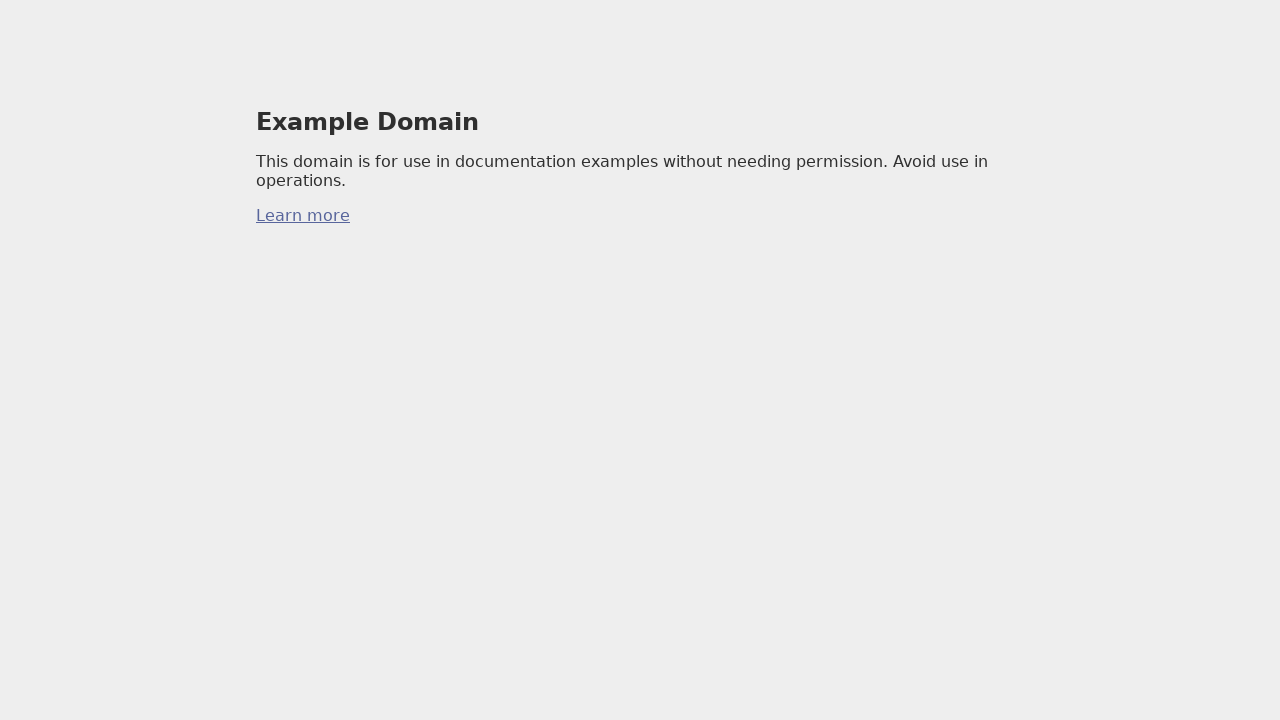

Navigated to chromium.org homepage
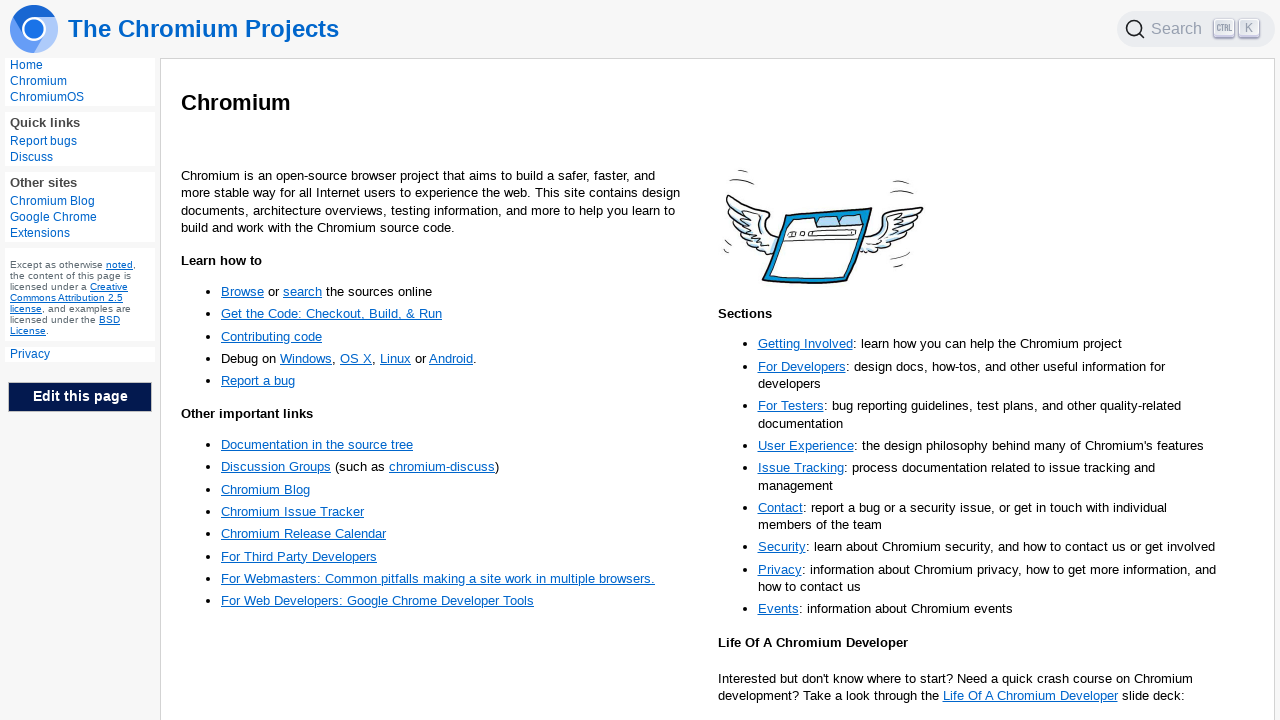

Waited for h1 element on chromium.org to load
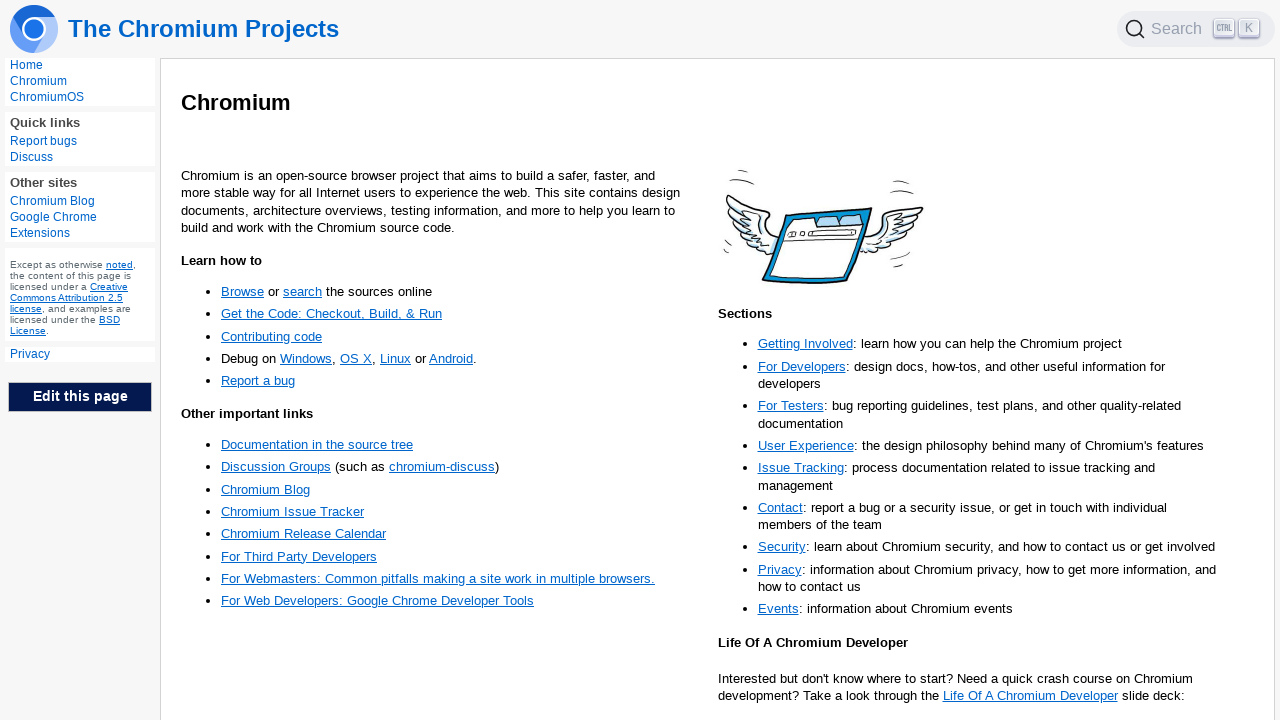

Navigated to microsoft.com homepage
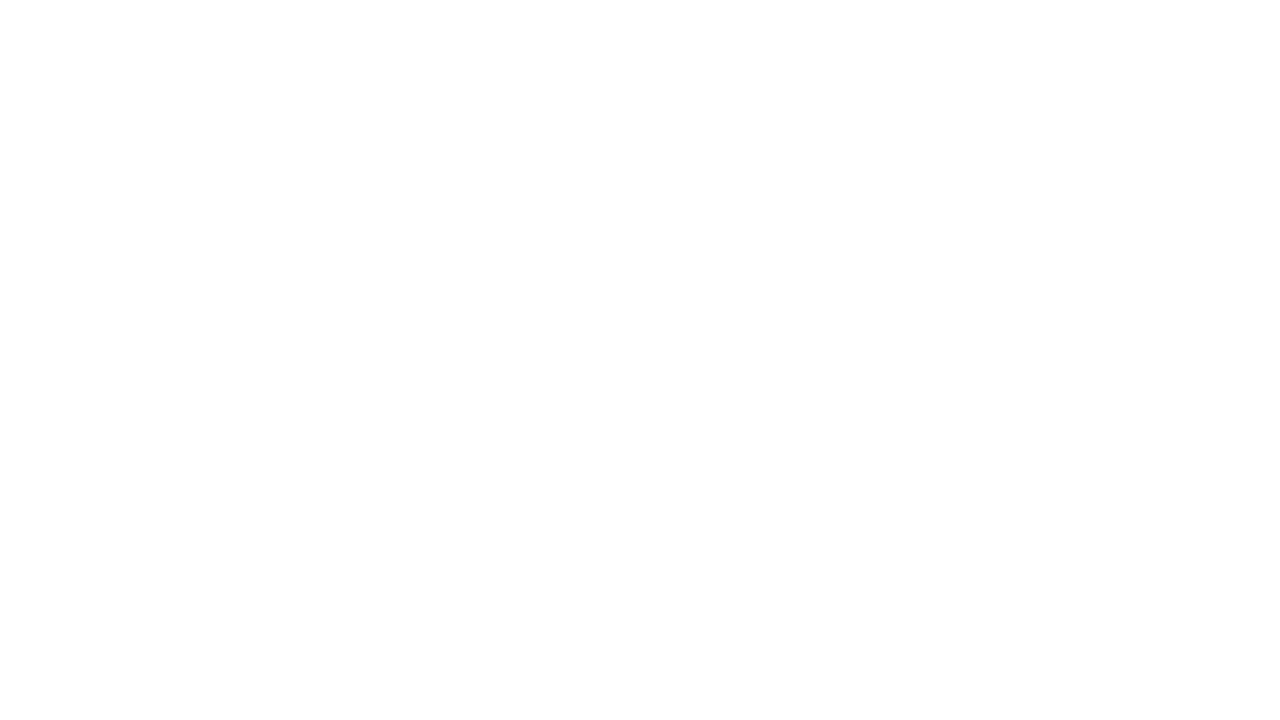

Waited for h1 element on microsoft.com to load
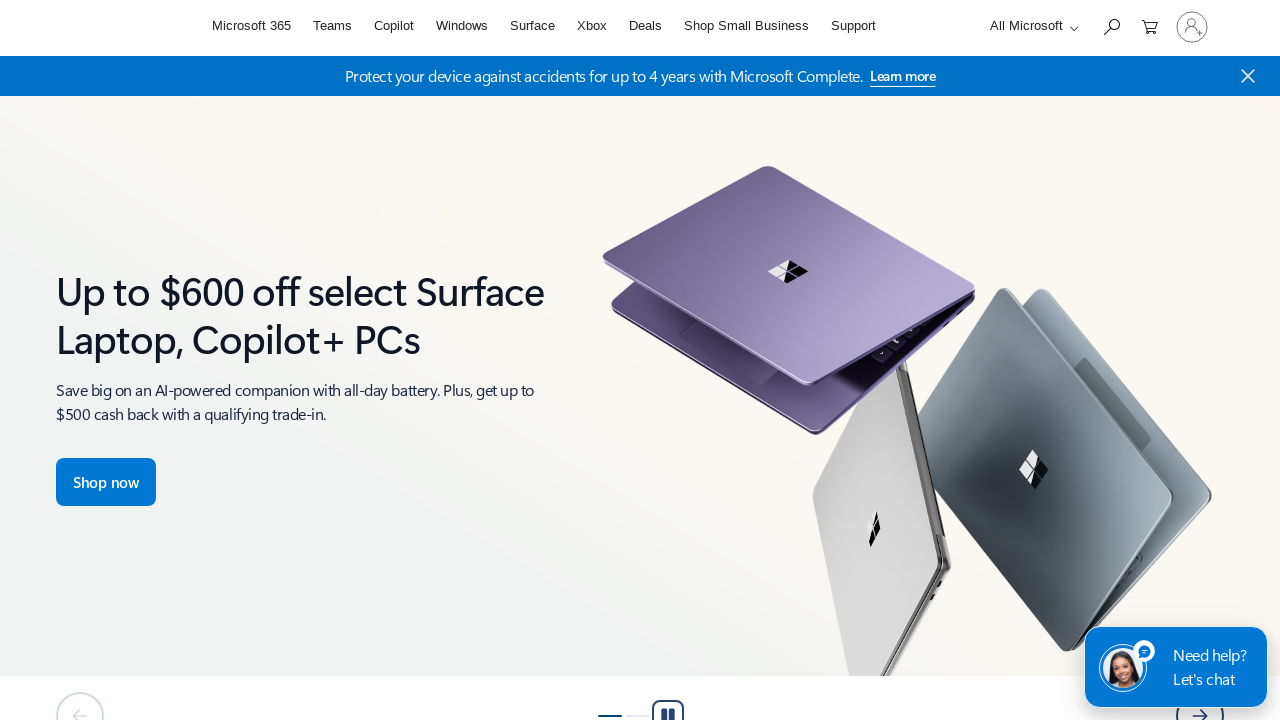

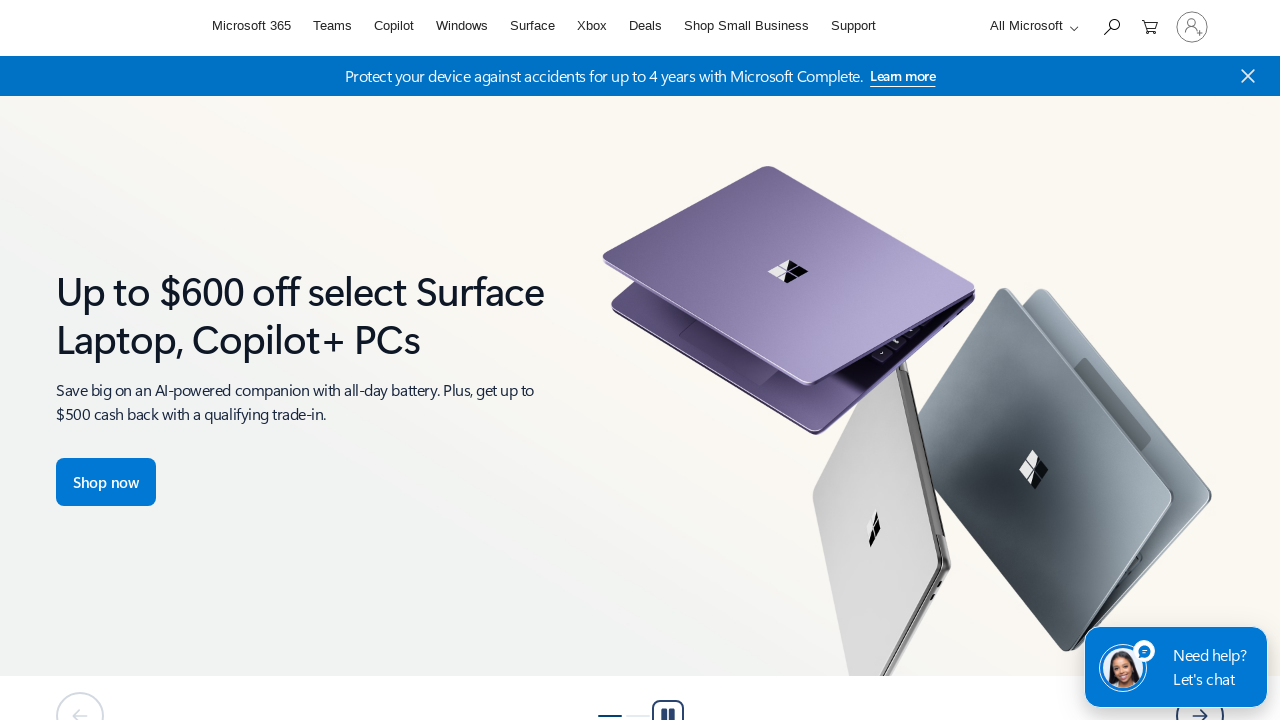